Tests dynamic controls functionality by clicking a toggle button to hide and show a checkbox element, verifying the checkbox visibility changes appropriately.

Starting URL: https://v1.training-support.net/selenium/dynamic-controls

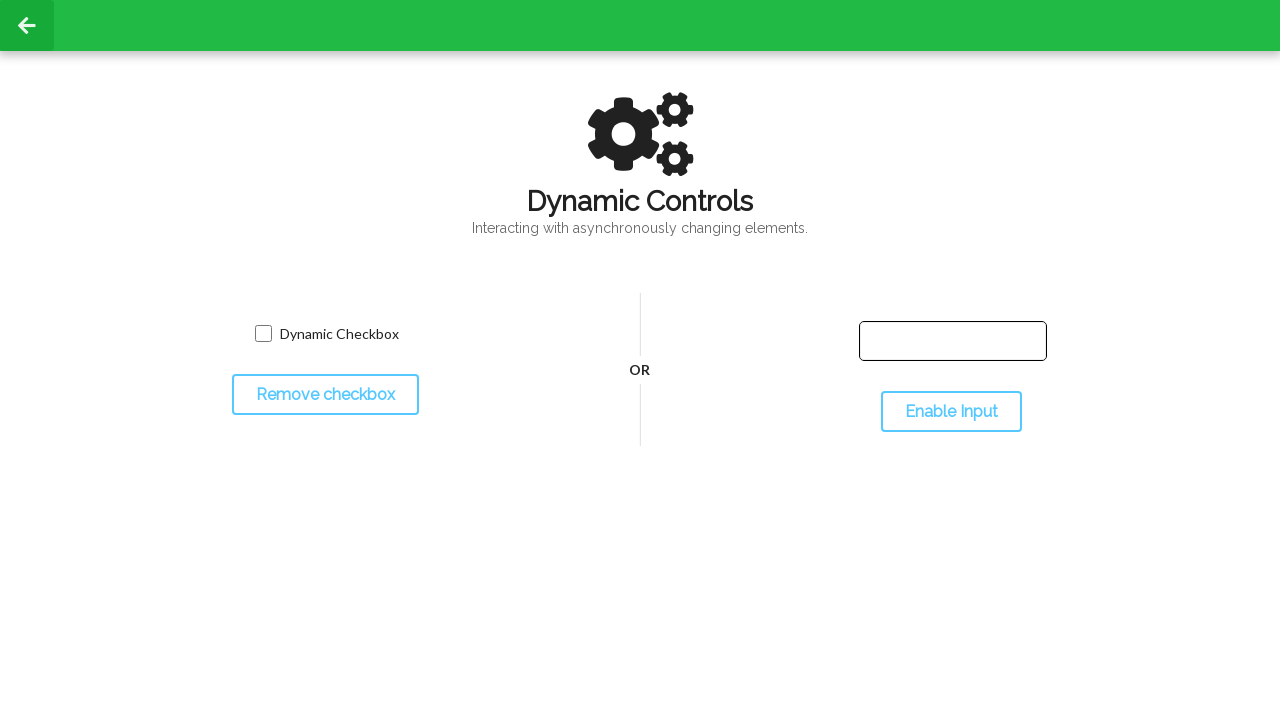

Clicked toggle button to hide checkbox at (325, 395) on #toggleCheckbox
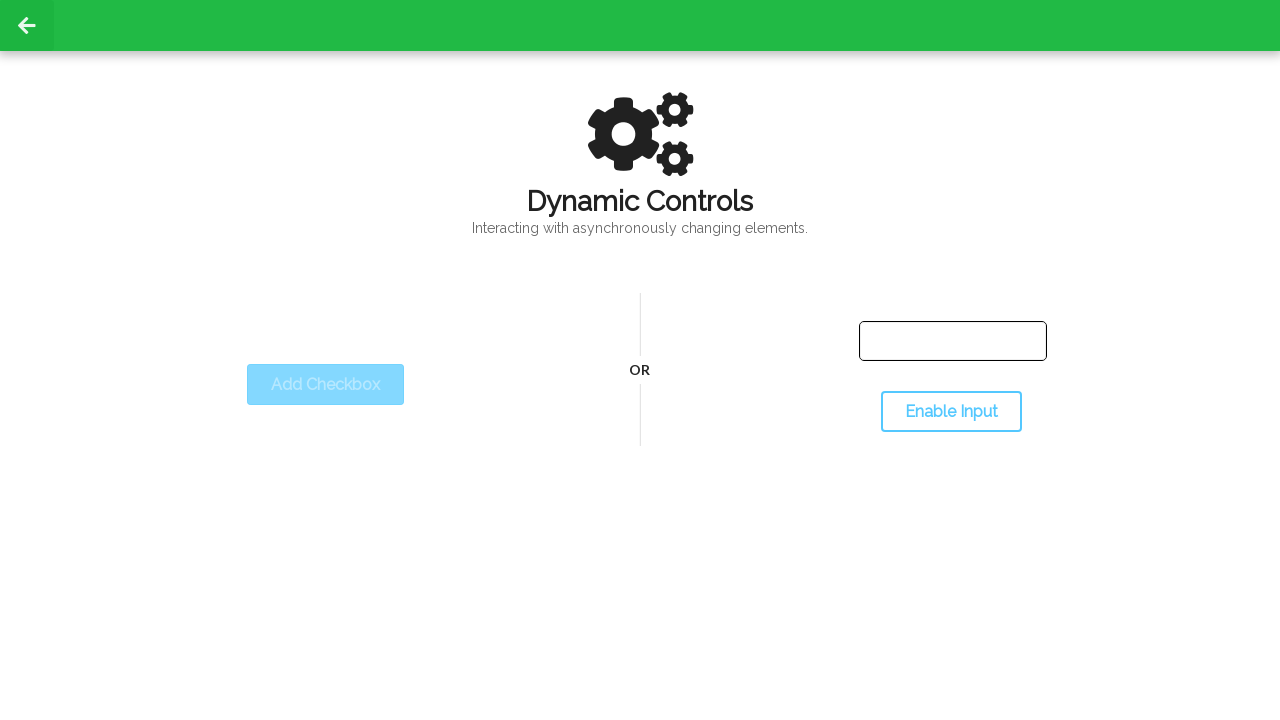

Verified checkbox is hidden after toggle
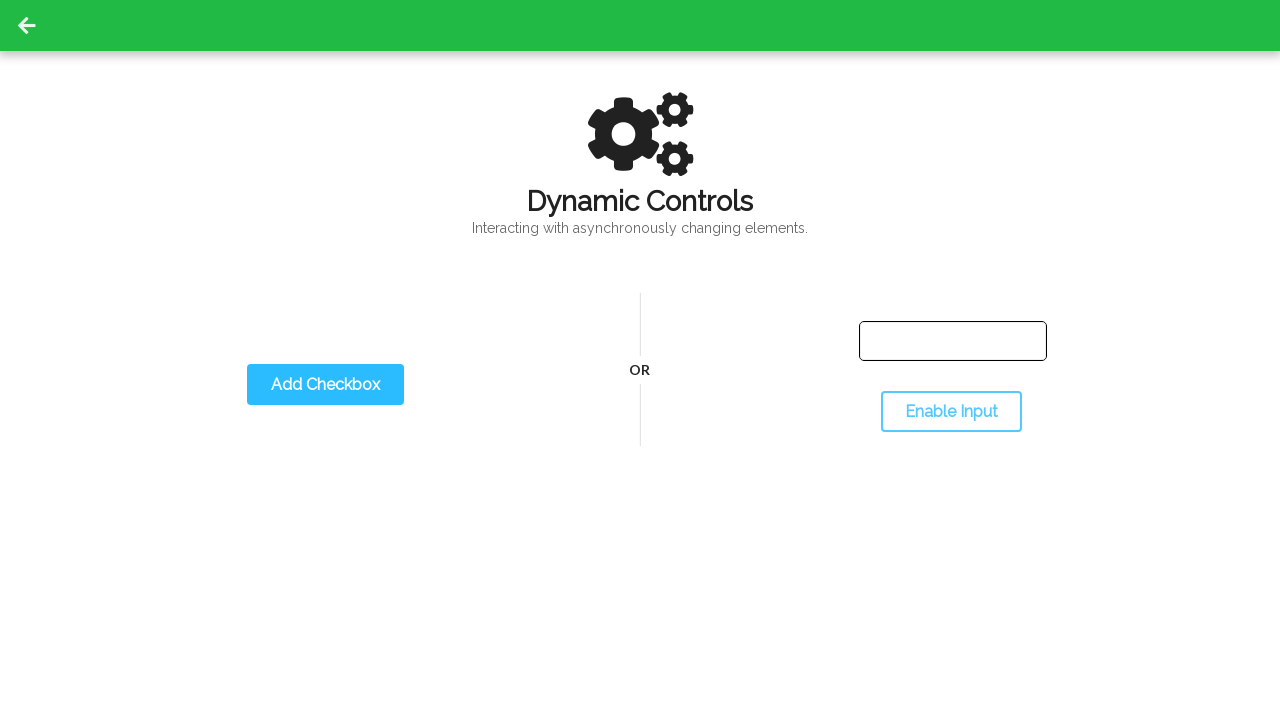

Clicked toggle button to show checkbox at (325, 385) on #toggleCheckbox
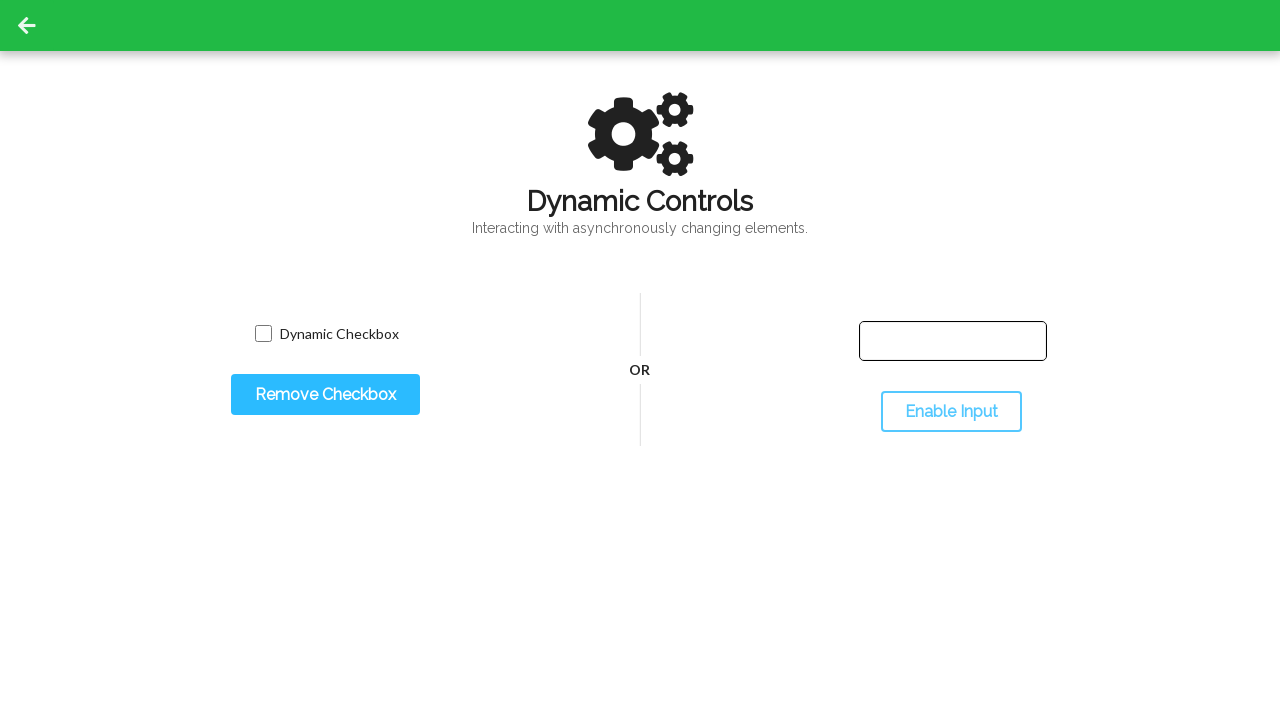

Verified checkbox is visible after second toggle
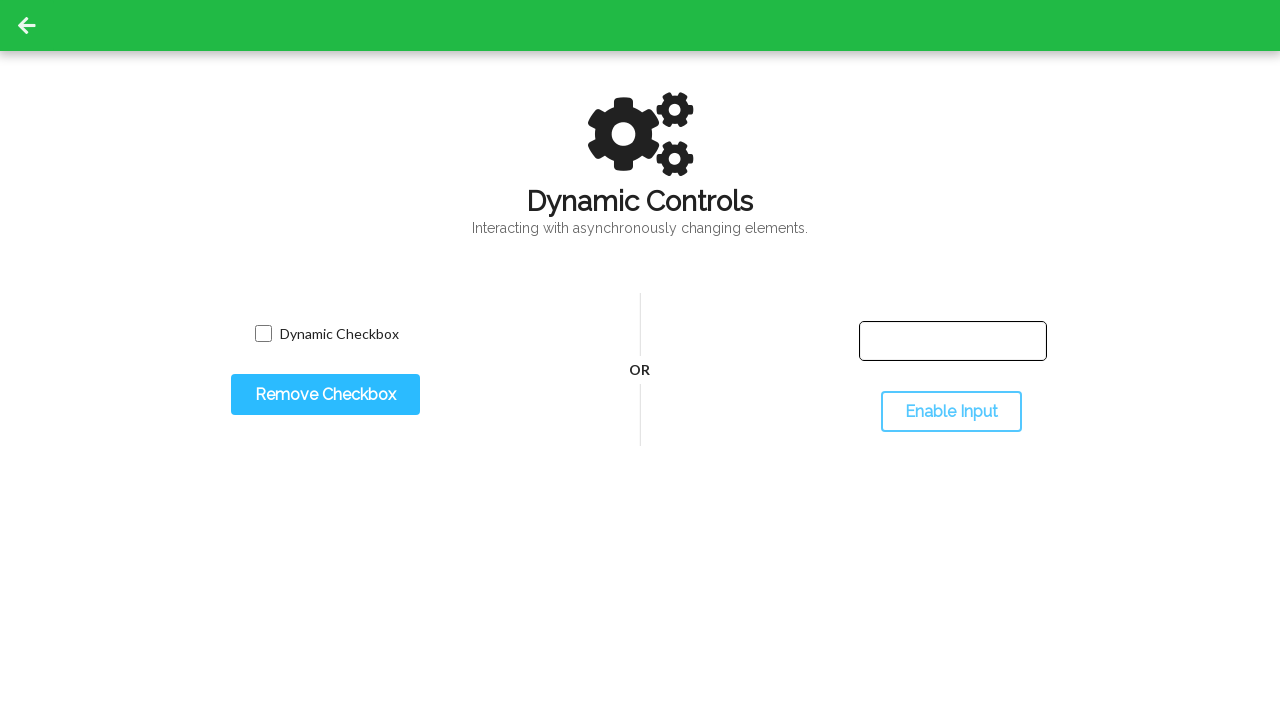

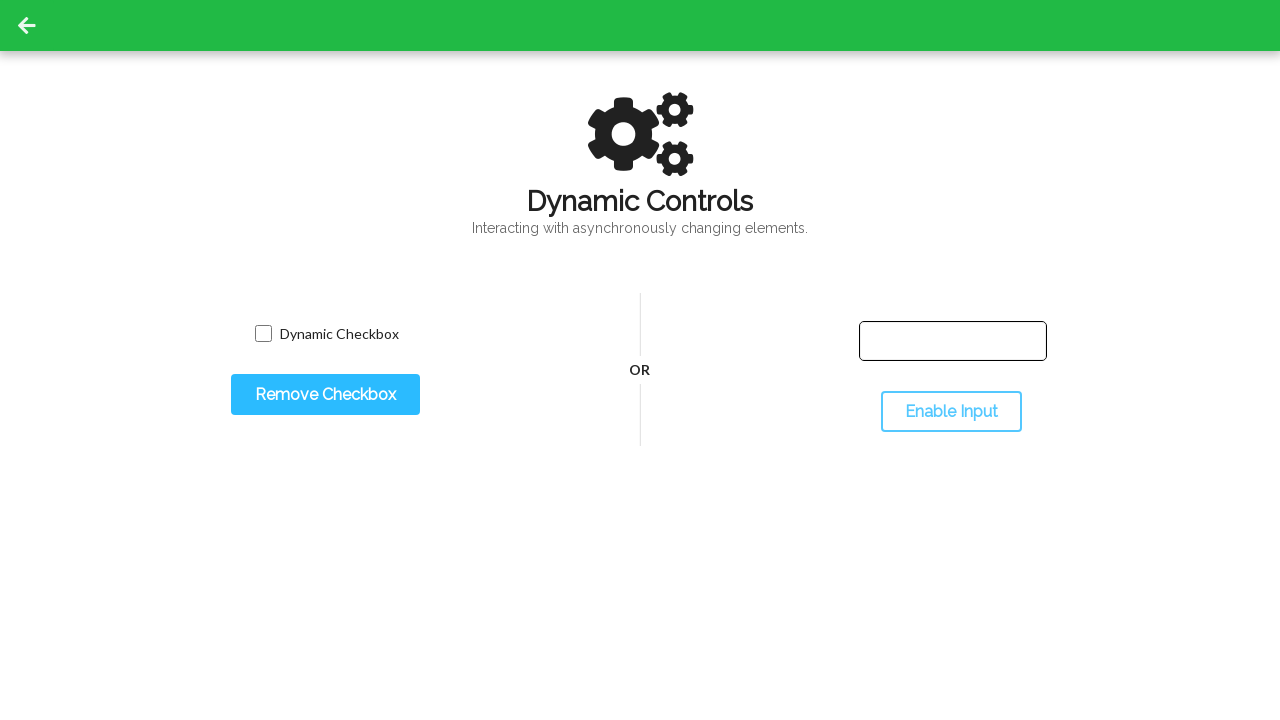